Tests the user registration flow by filling out all registration form fields and submitting to create a new account

Starting URL: https://parabank.parasoft.com/parabank/index.htm

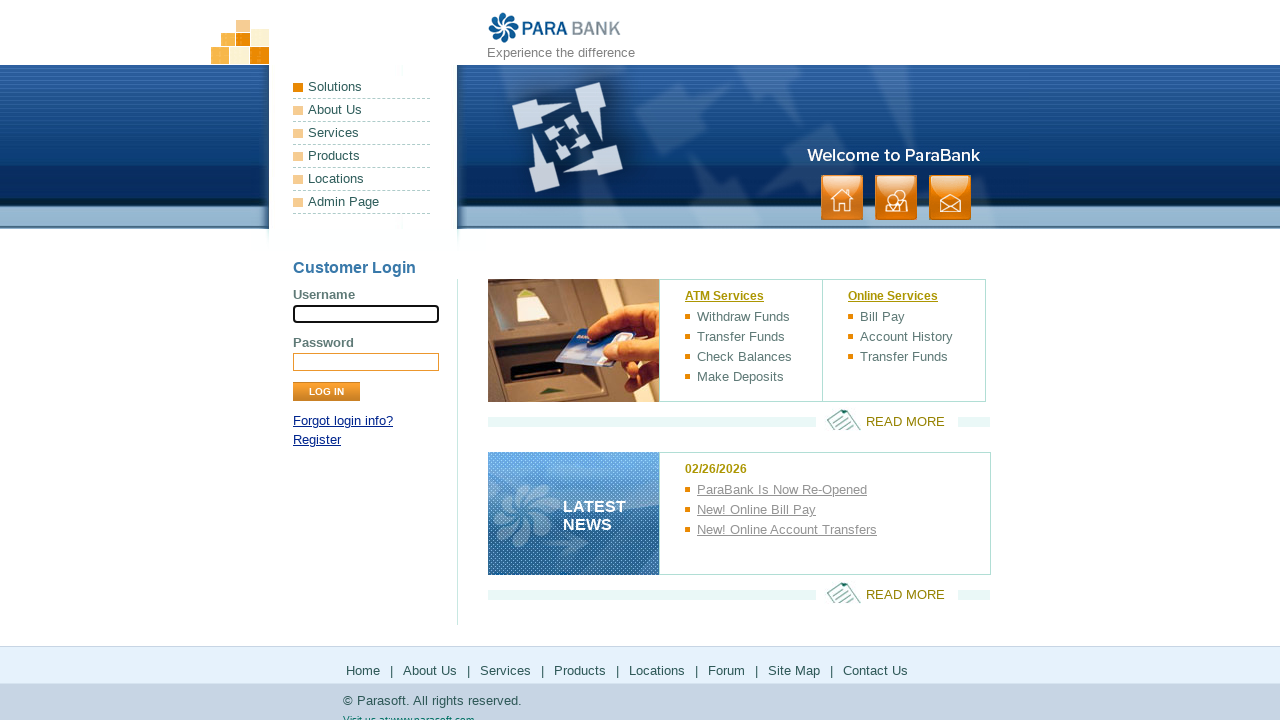

Clicked on Register link at (317, 440) on xpath=//a[contains(text(),'Register')]
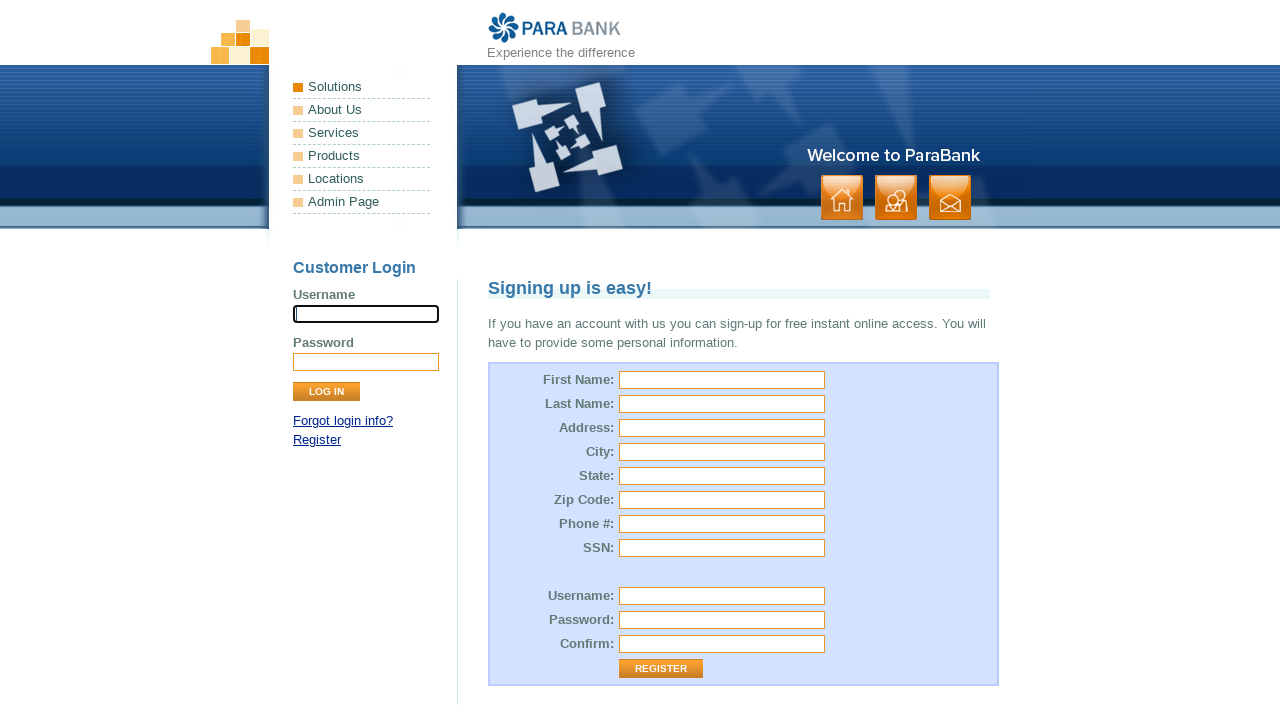

Filled first name field with 'priya' on #customer\.firstName
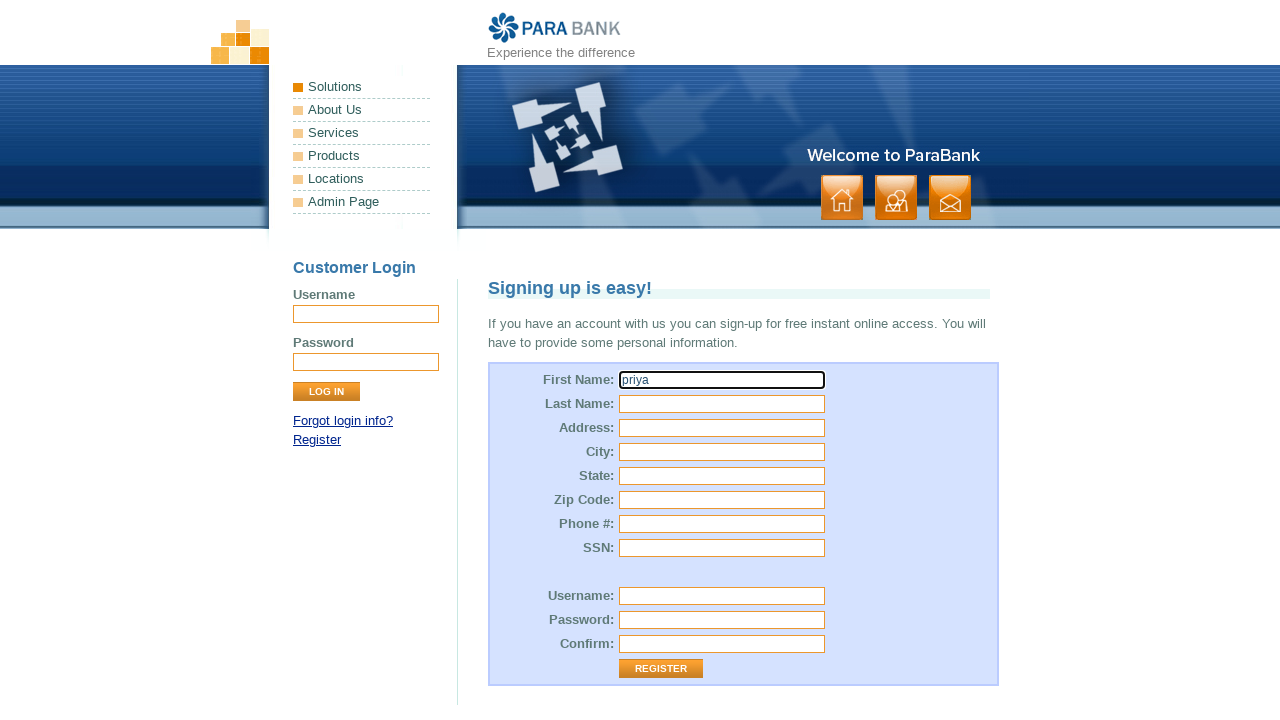

Filled last name field with 'patel' on #customer\.lastName
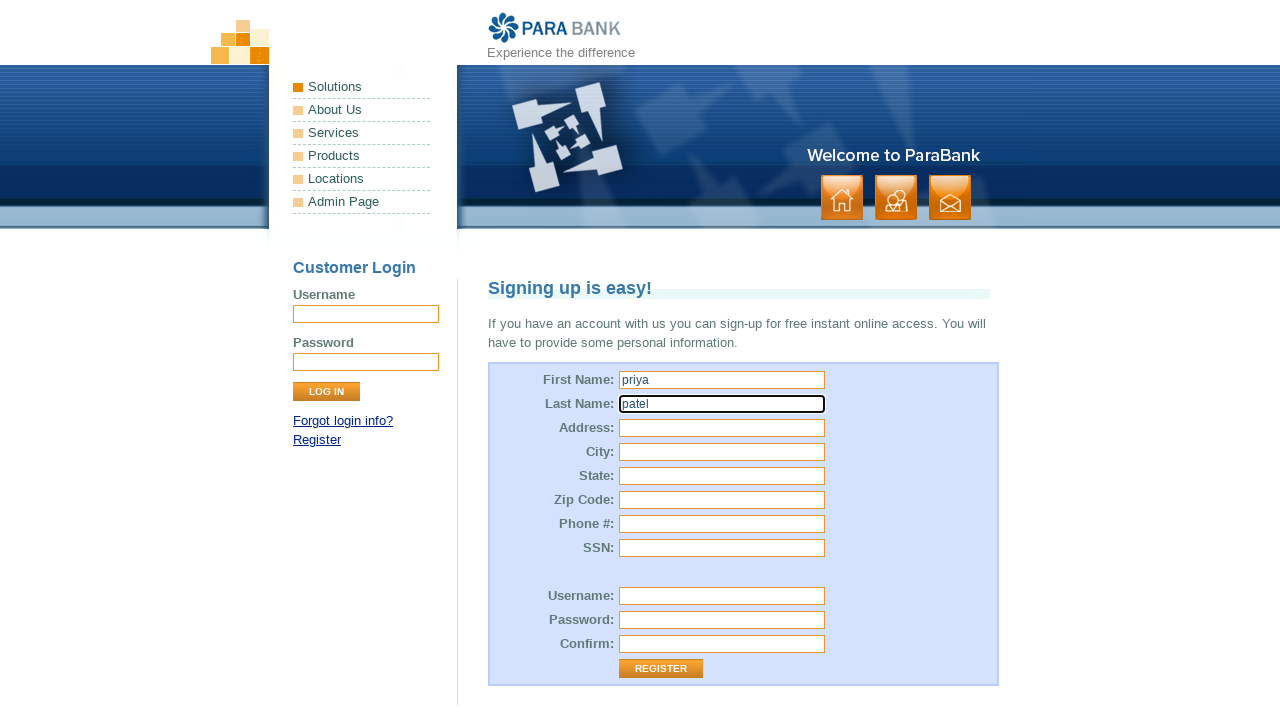

Filled street address field with '16 london road' on #customer\.address\.street
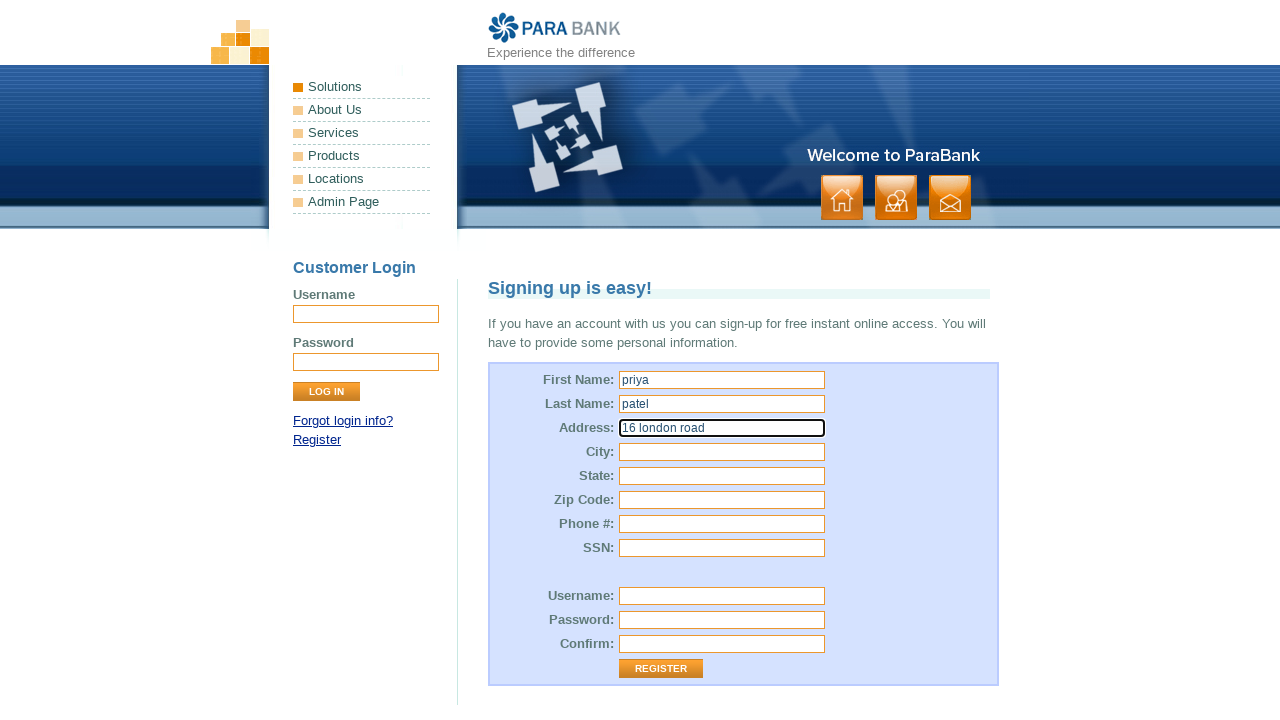

Filled city field with 'sheffild' on #customer\.address\.city
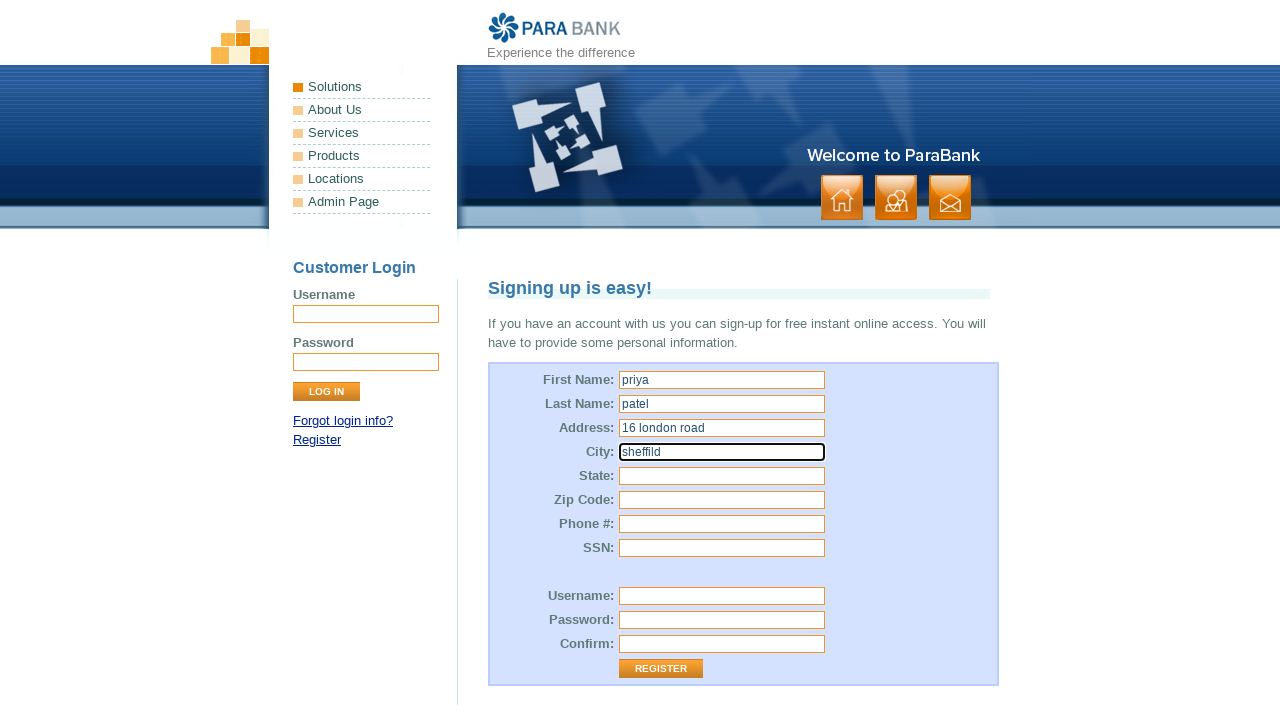

Filled state field with 'southyourkshire' on #customer\.address\.state
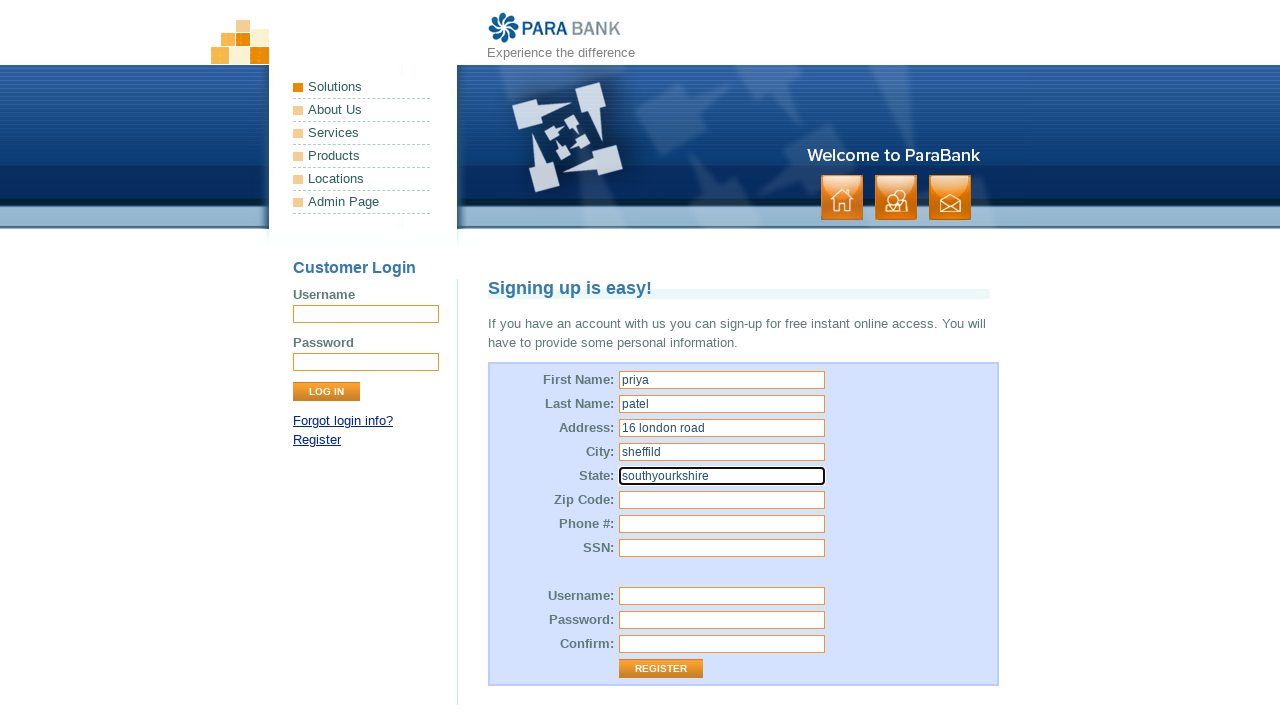

Filled zip code field with 's7 out' on #customer\.address\.zipCode
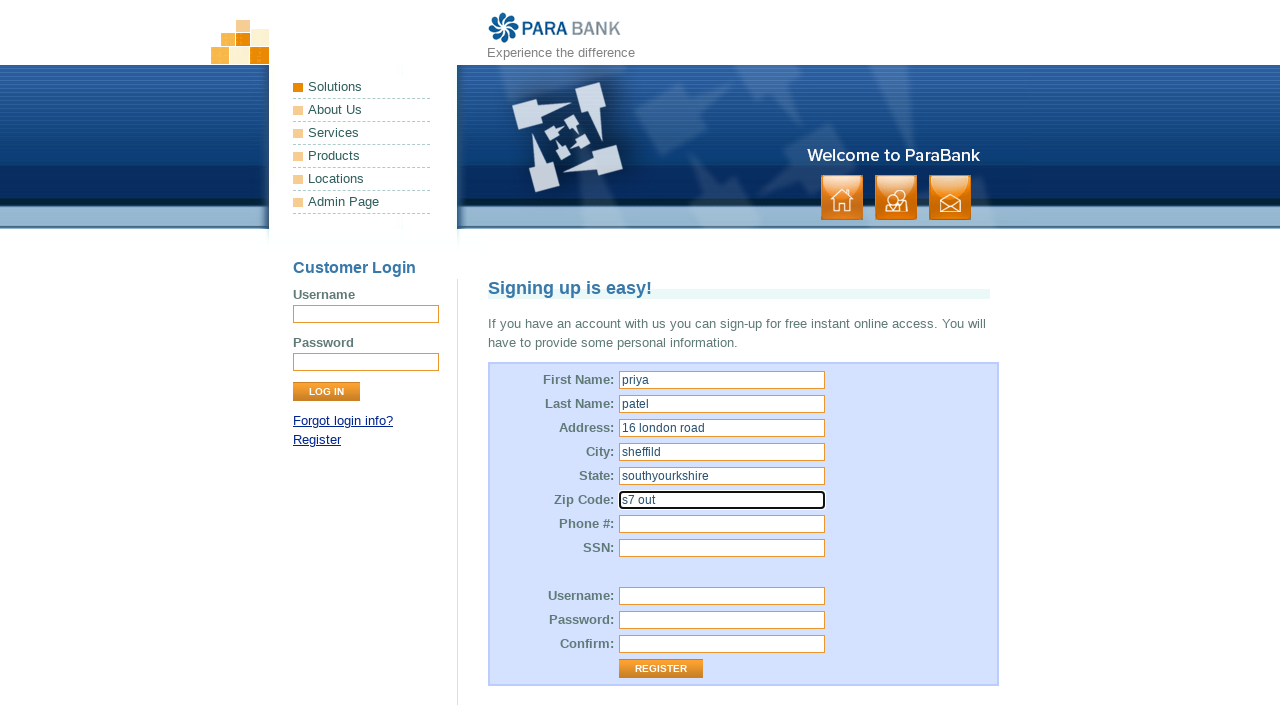

Filled phone number field with '7658937475' on #customer\.phoneNumber
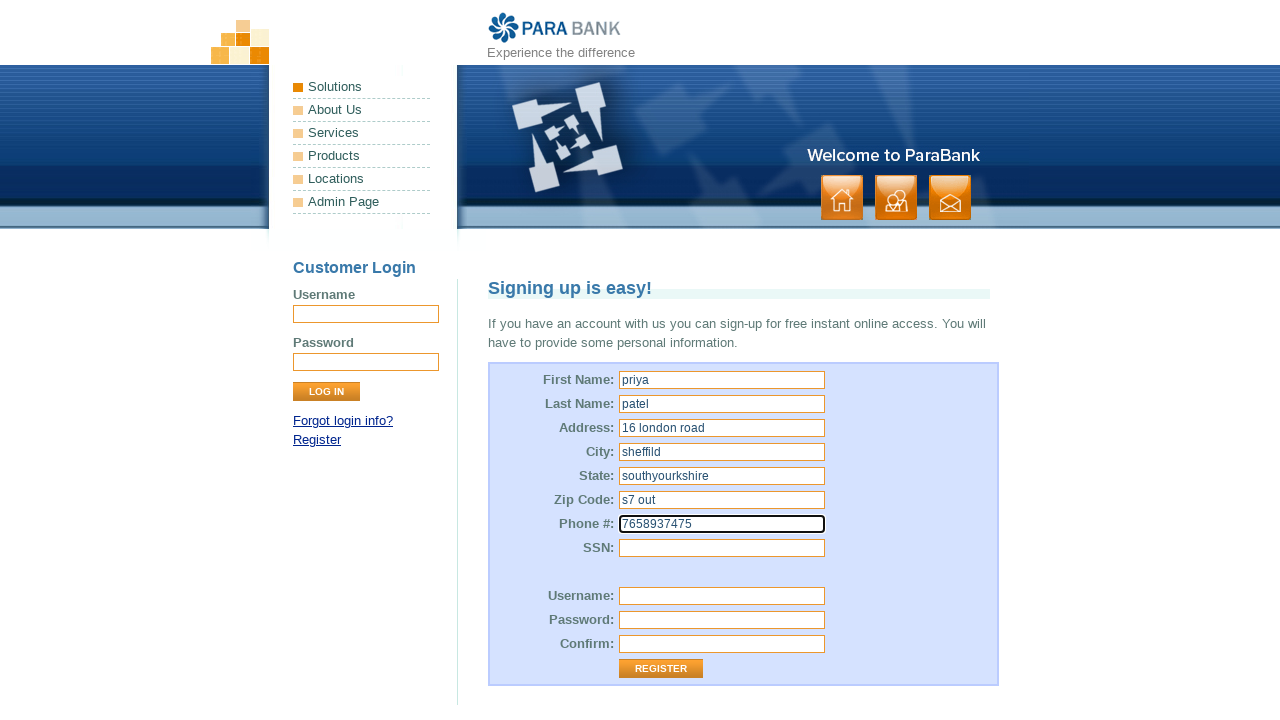

Filled SSN field with '23456' on #customer\.ssn
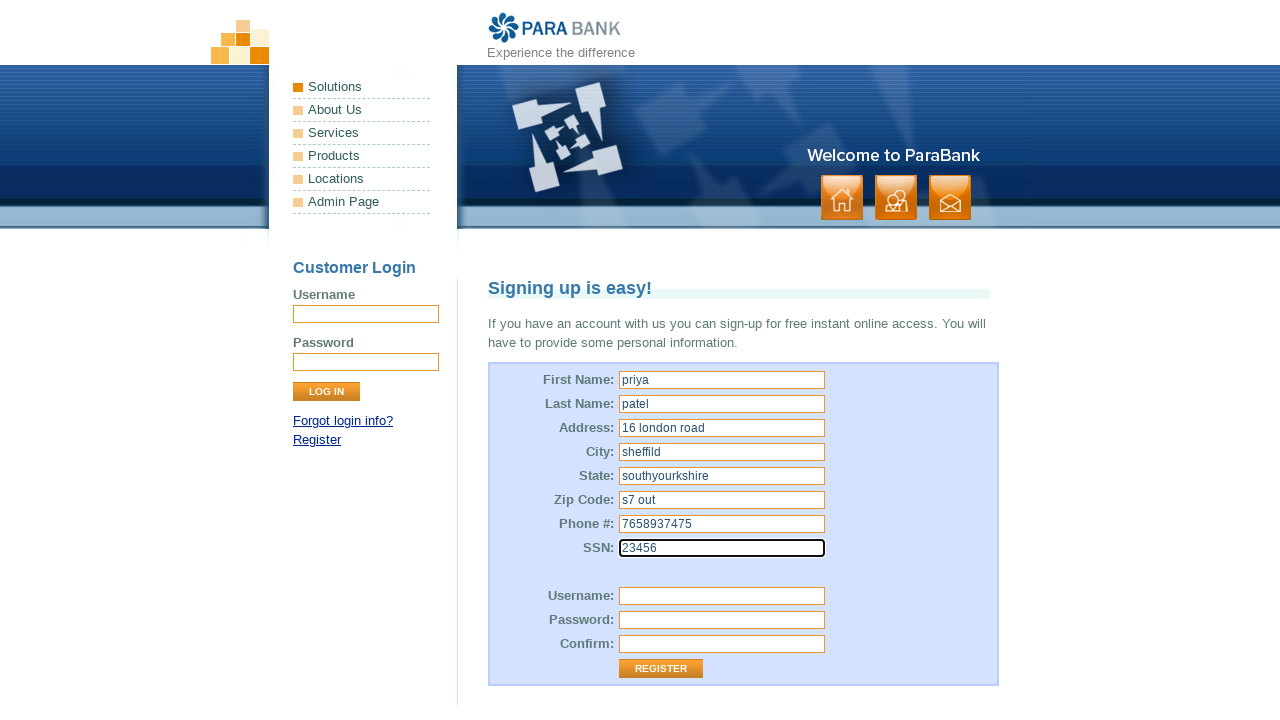

Filled username field with generated username 'user_1772073660' on #customer\.username
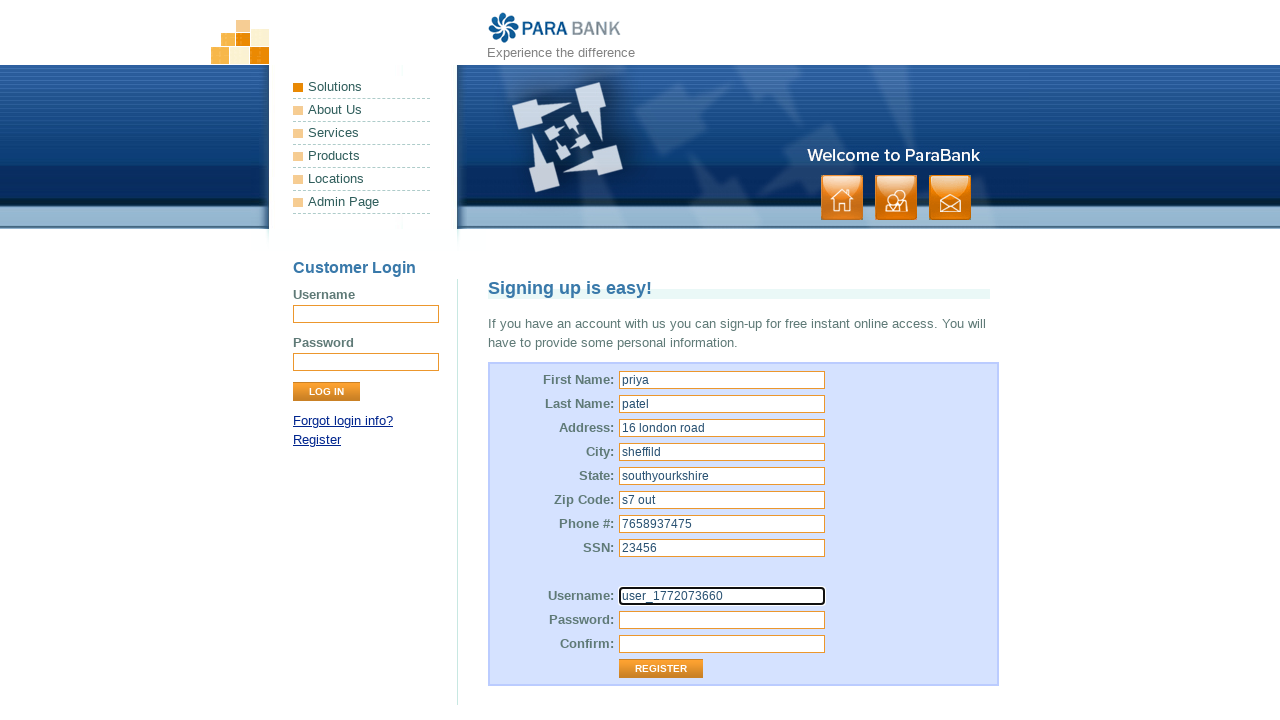

Filled password field with '12345' on #customer\.password
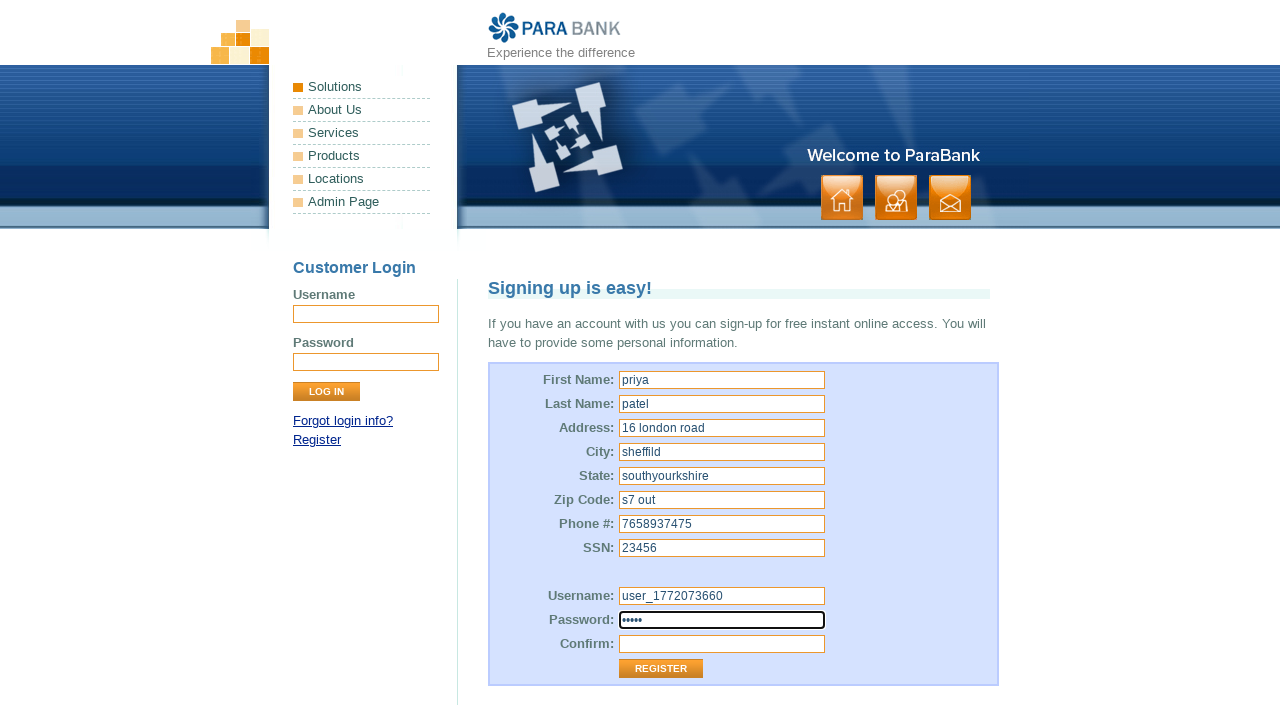

Filled repeated password field with '12345' on #repeatedPassword
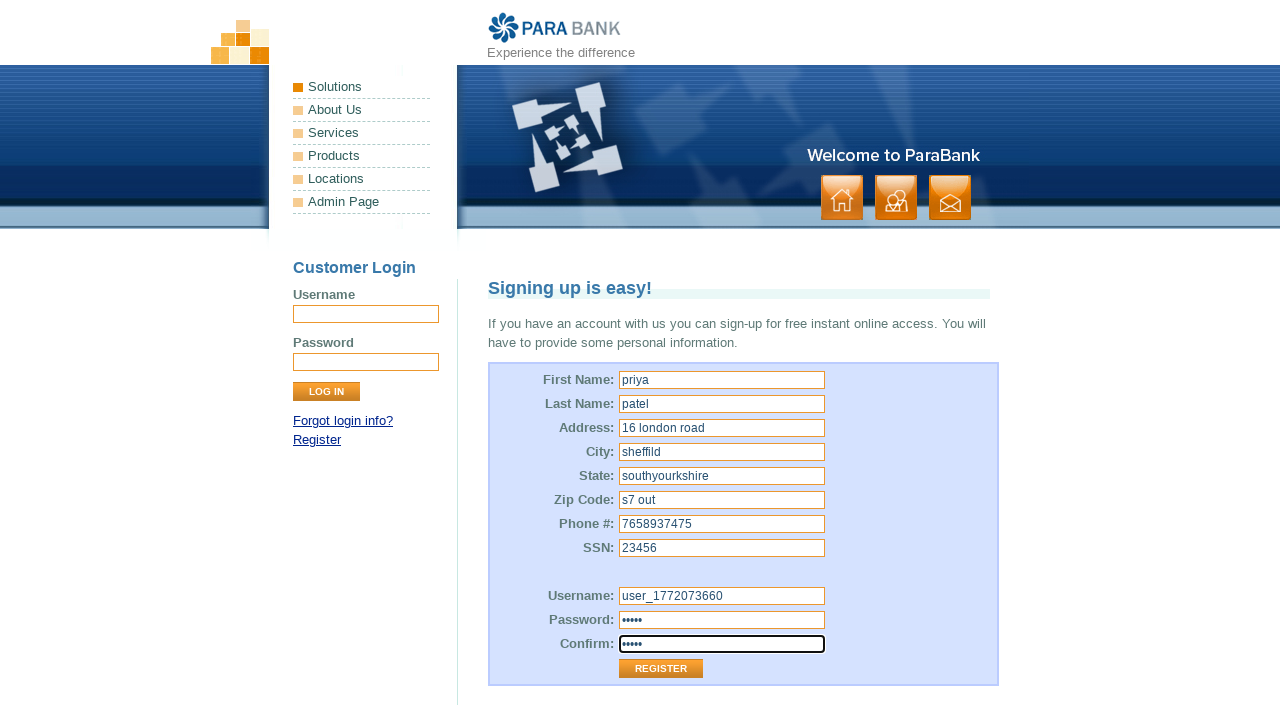

Clicked Register button to submit registration form at (661, 669) on xpath=//input[@value='Register']
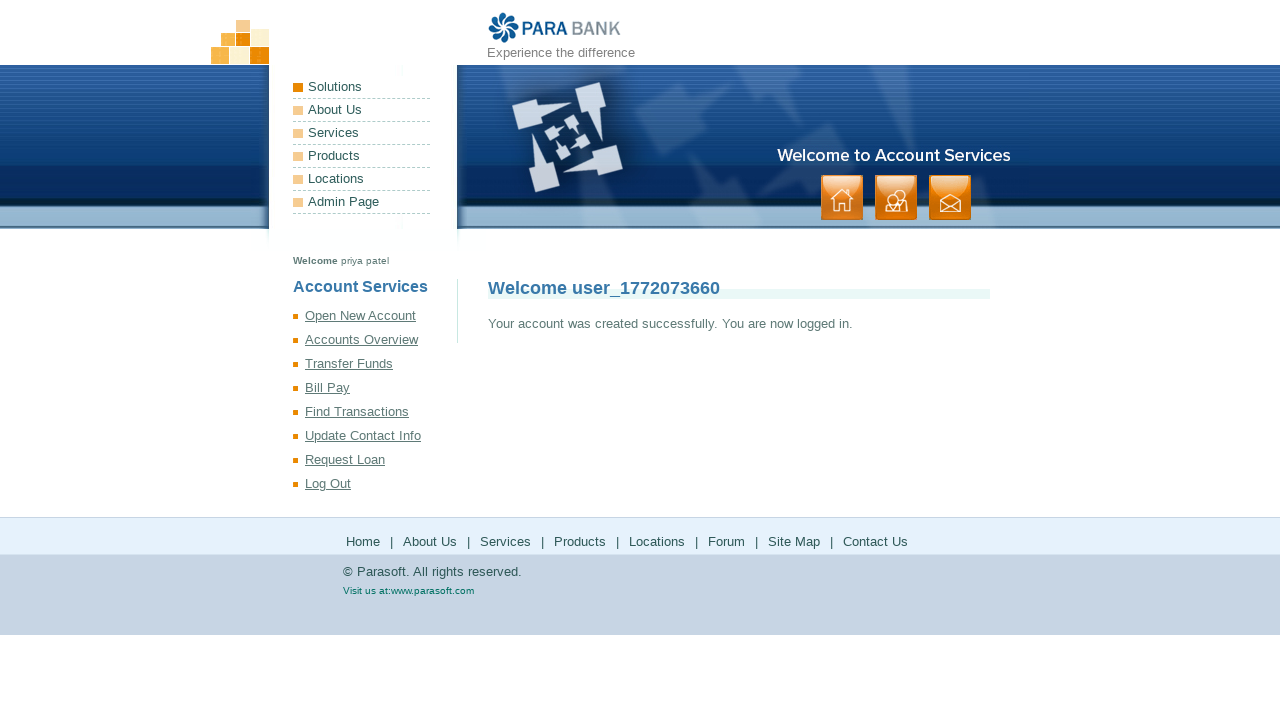

Success message appeared confirming account registration
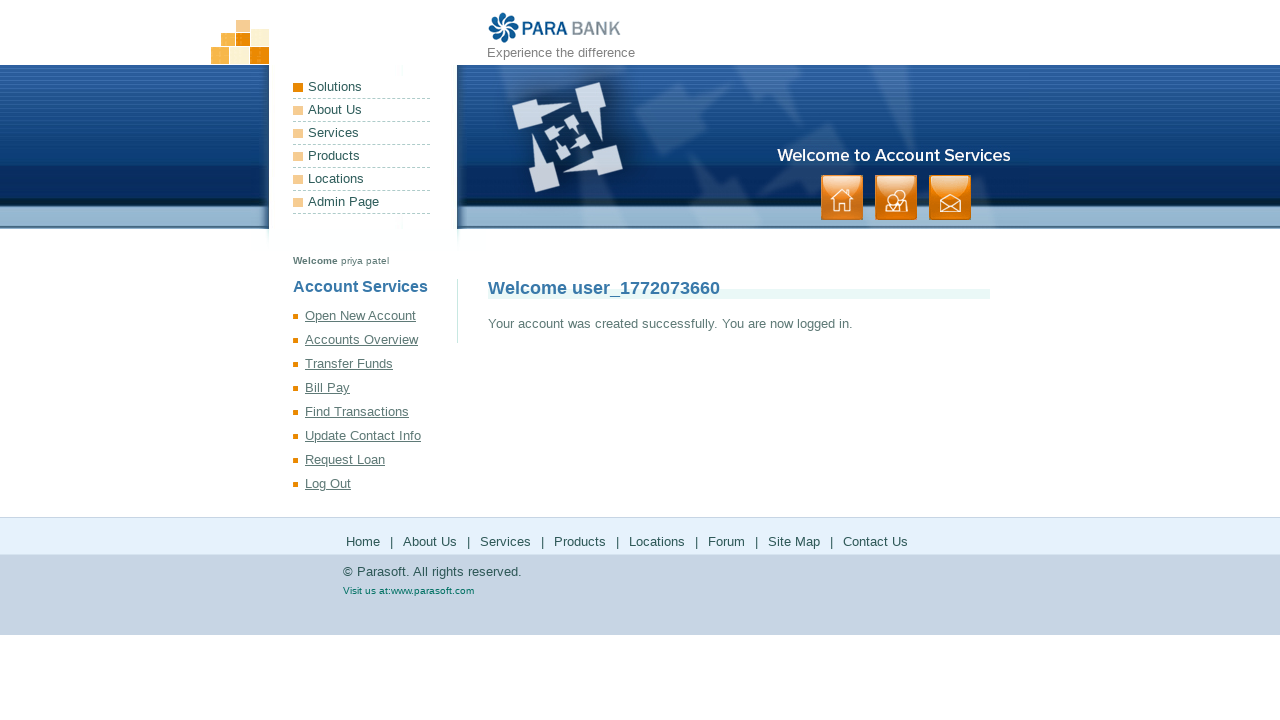

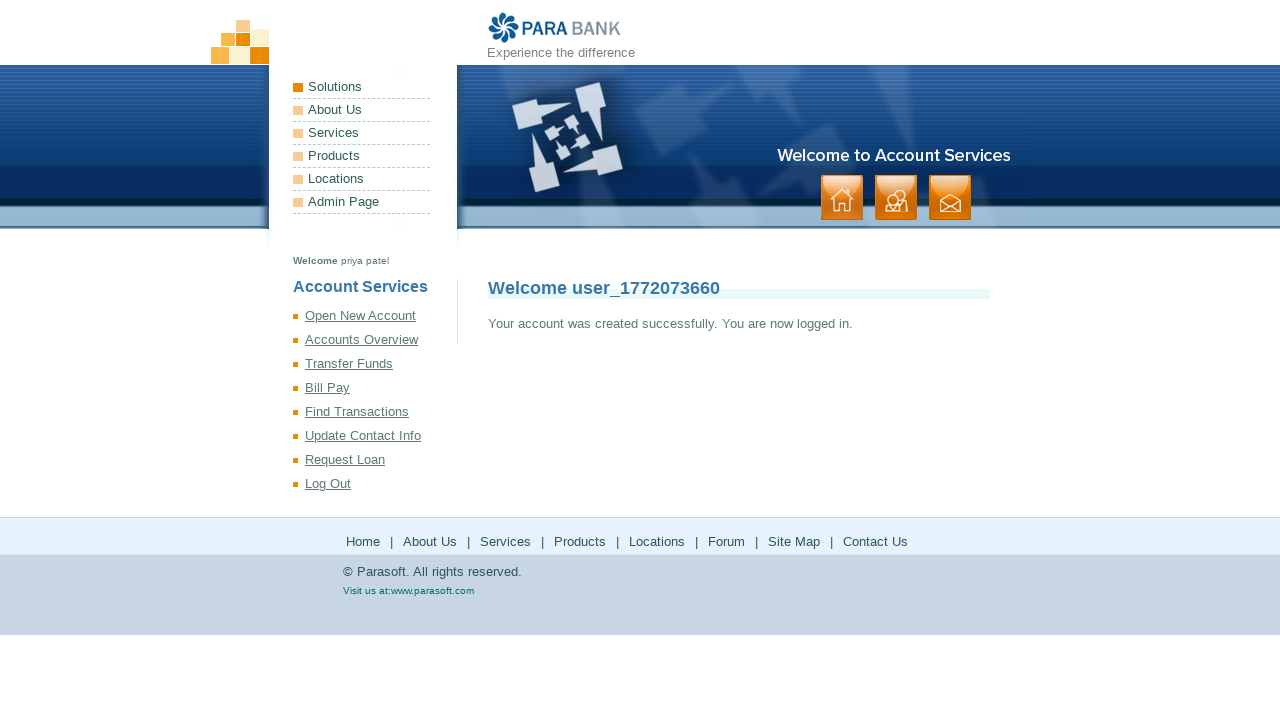